Tests dynamic loading functionality by clicking a button and waiting for the "Hello World!" text to appear

Starting URL: https://automationfc.github.io/dynamic-loading/

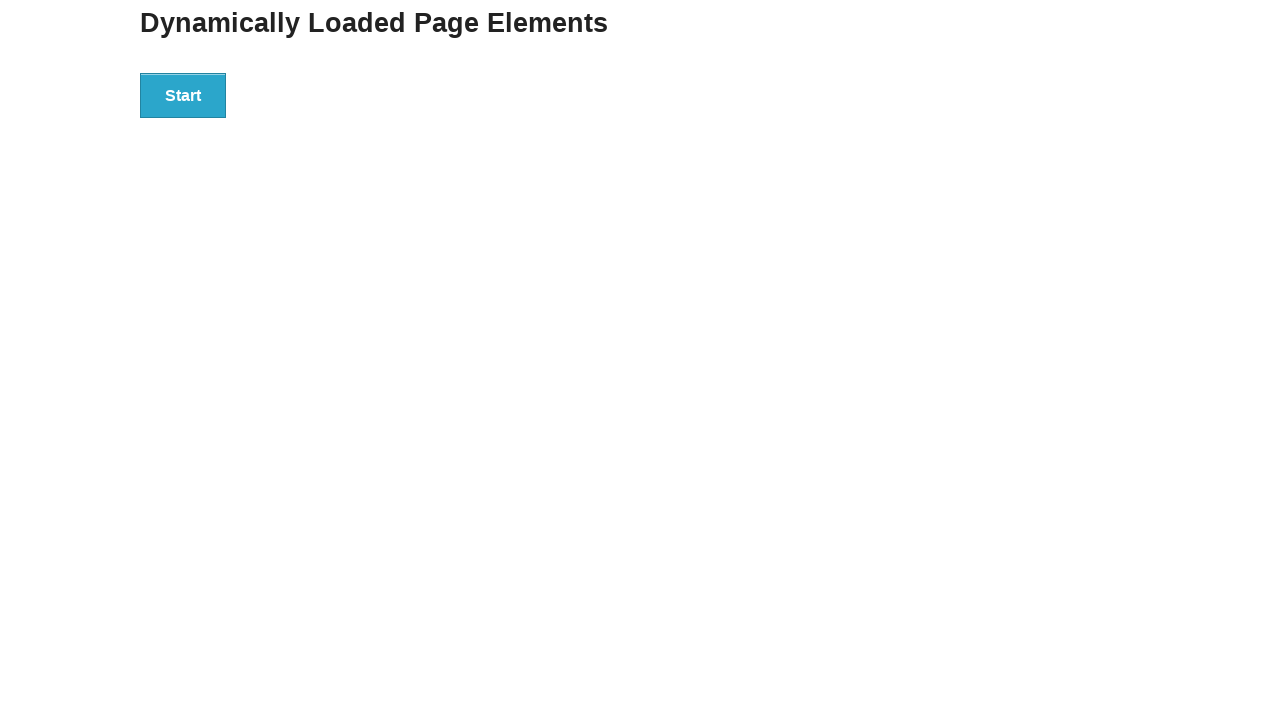

Clicked the start button to initiate dynamic loading at (183, 95) on div.example button
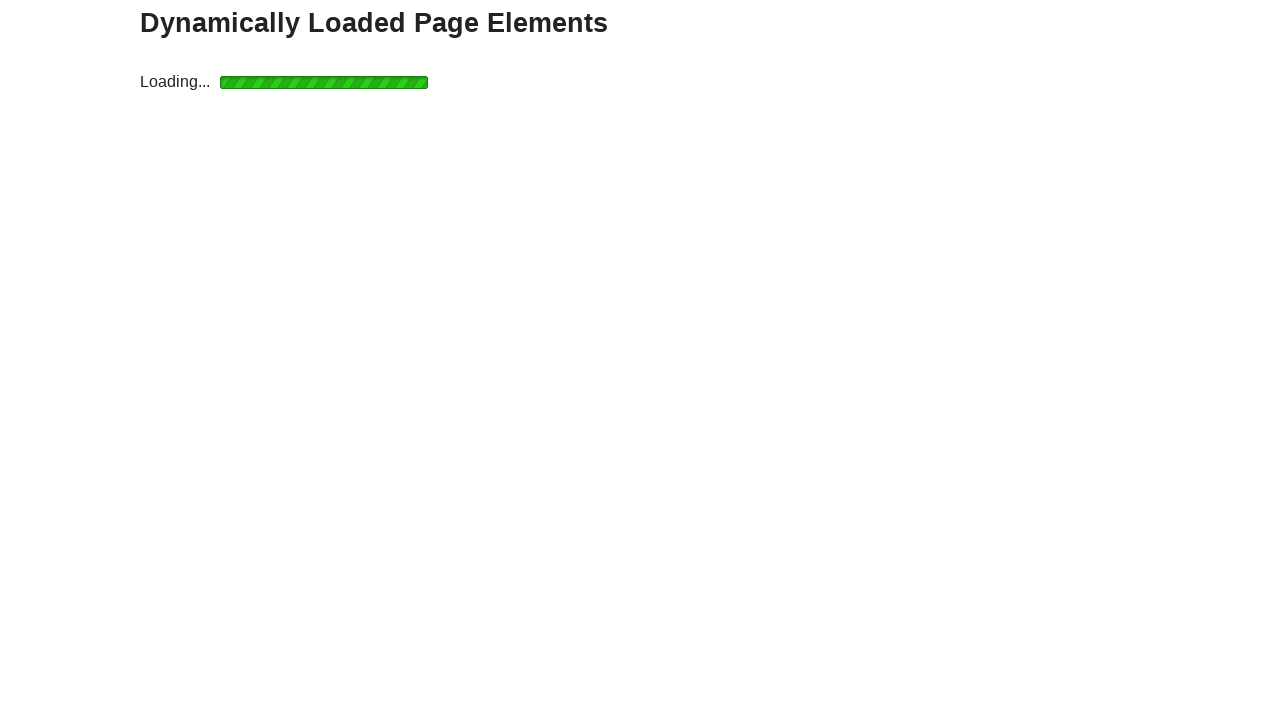

Waited for 'Hello World!' text to appear
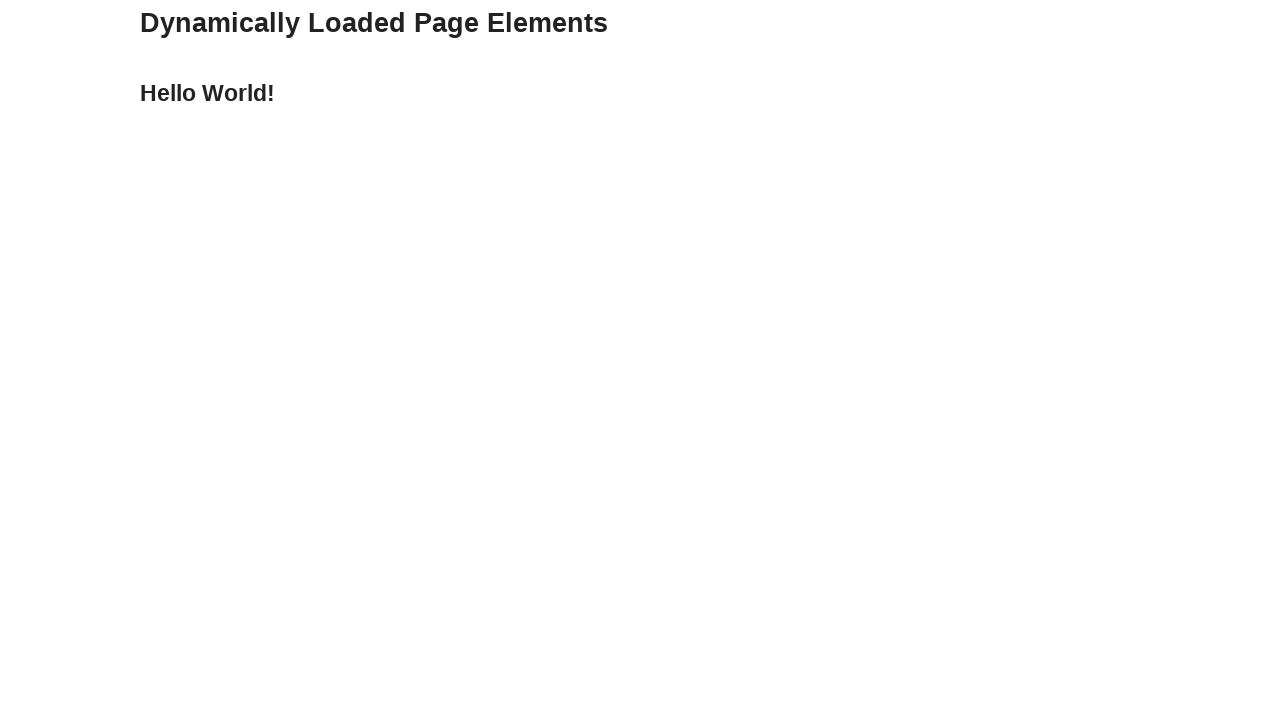

Verified that the text content equals 'Hello World!'
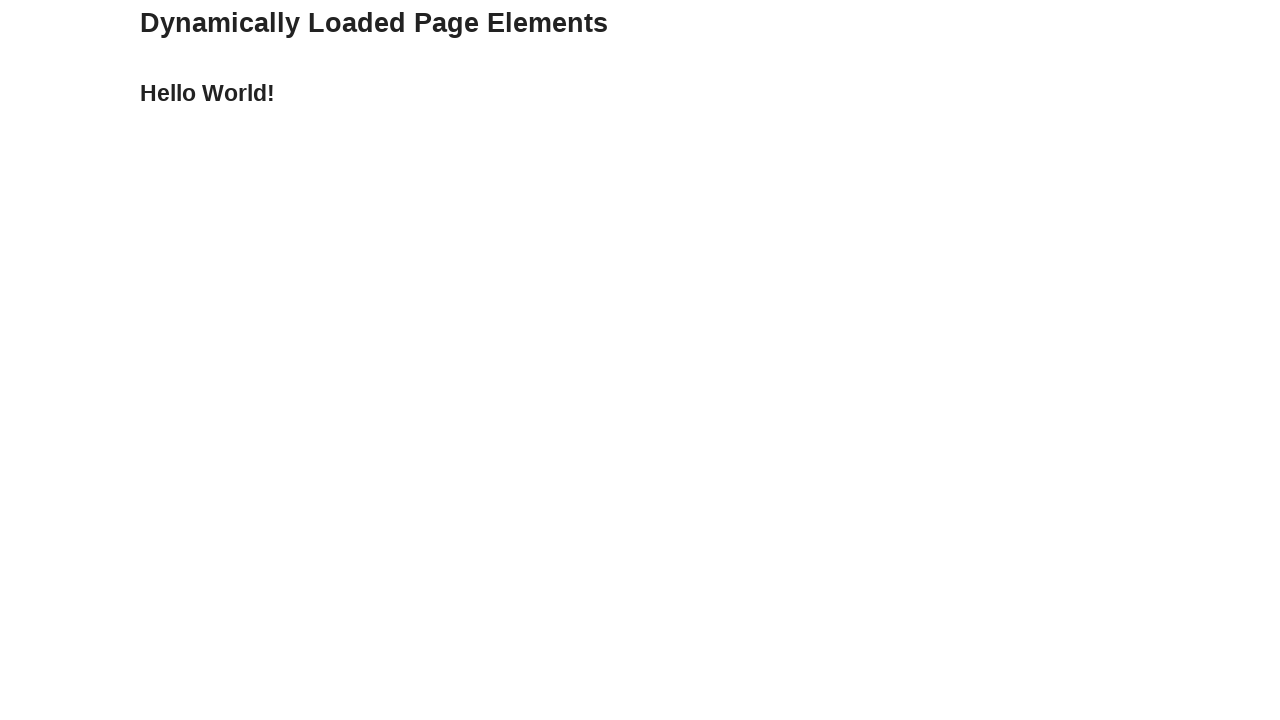

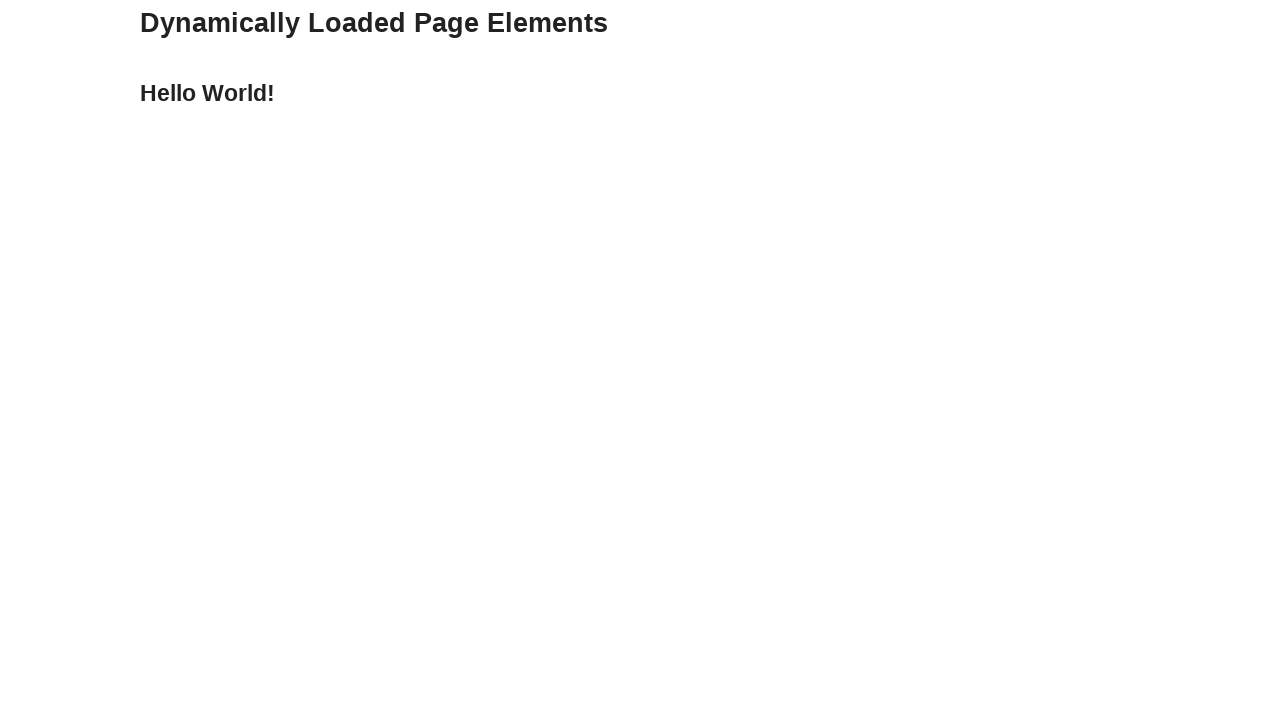